Opens two websites with dropdown menus, extracts options from both dropdowns, and compares them to find common options between the two country selection dropdowns.

Starting URL: https://www.globalsqa.com/demo-site/select-dropdown-menu/

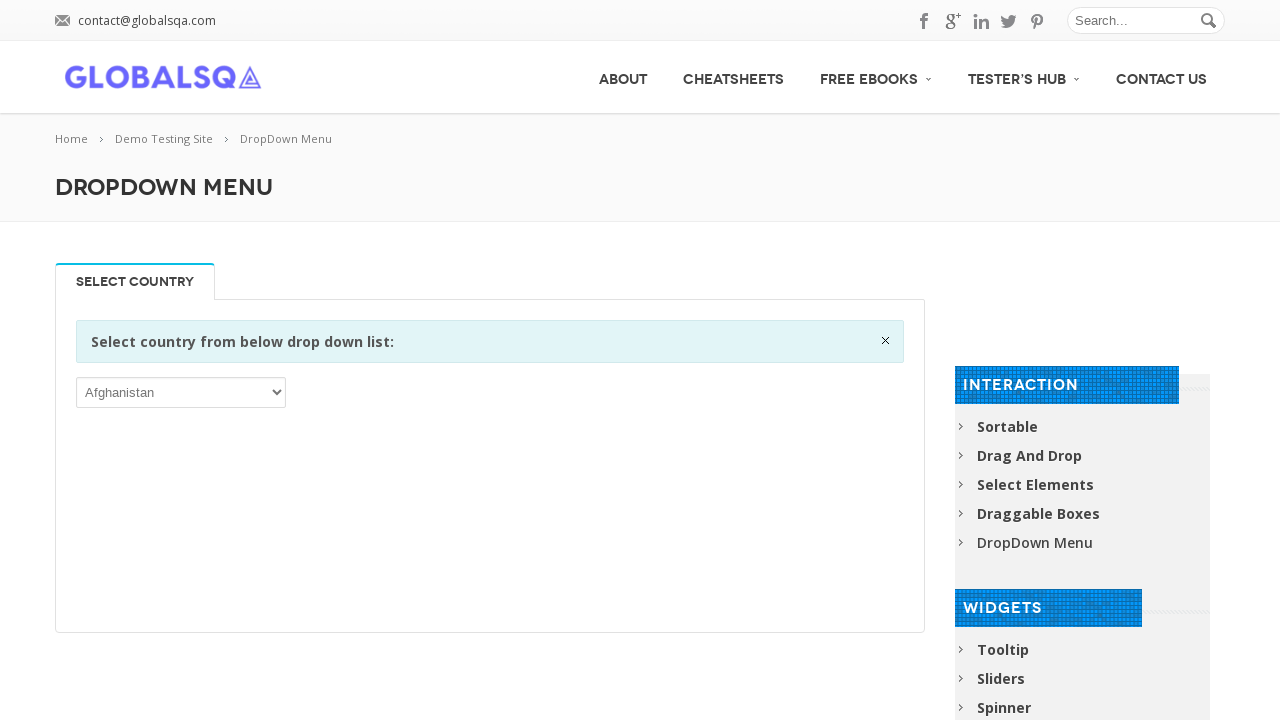

First dropdown on globalsqa.com became visible
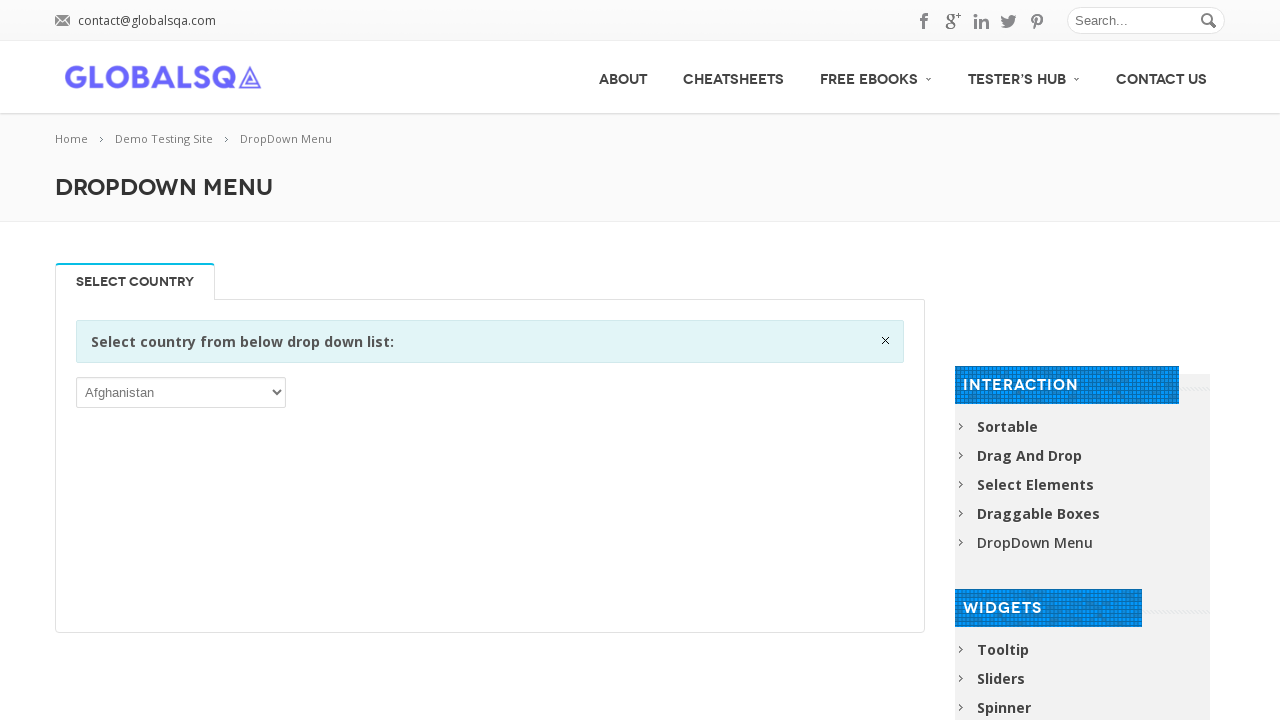

Extracted 249 options from first dropdown
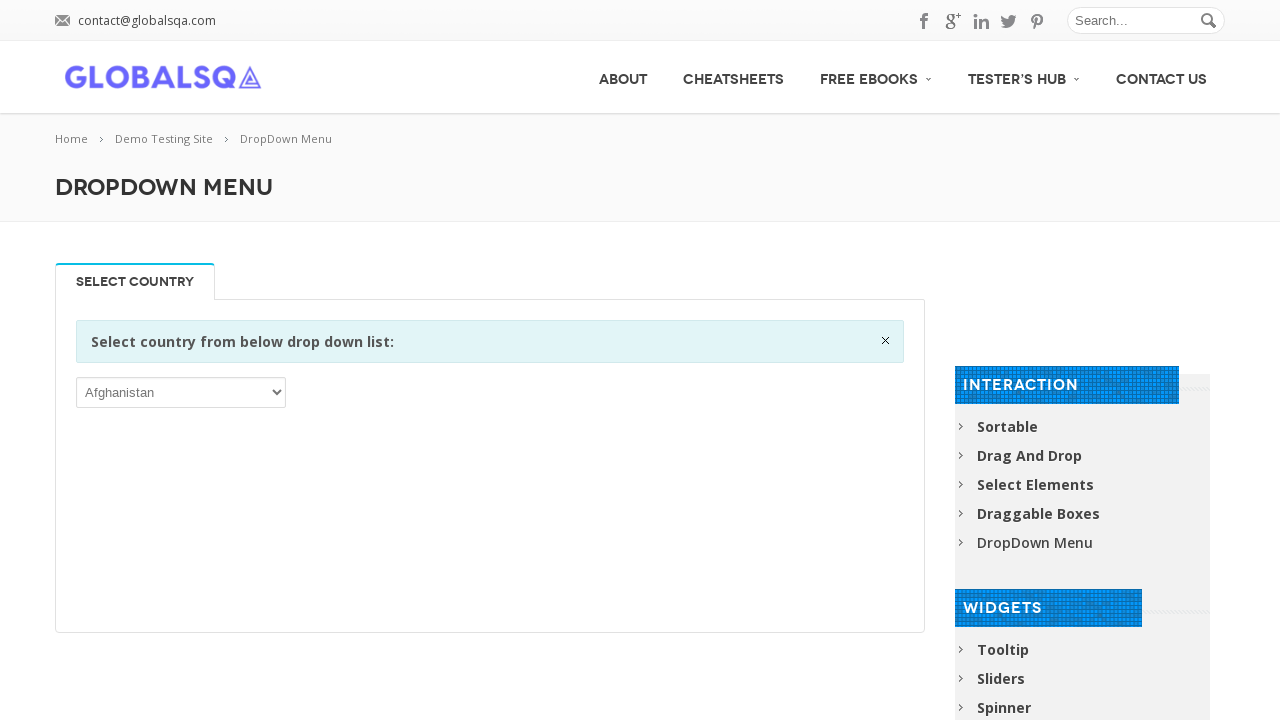

Opened new browser tab
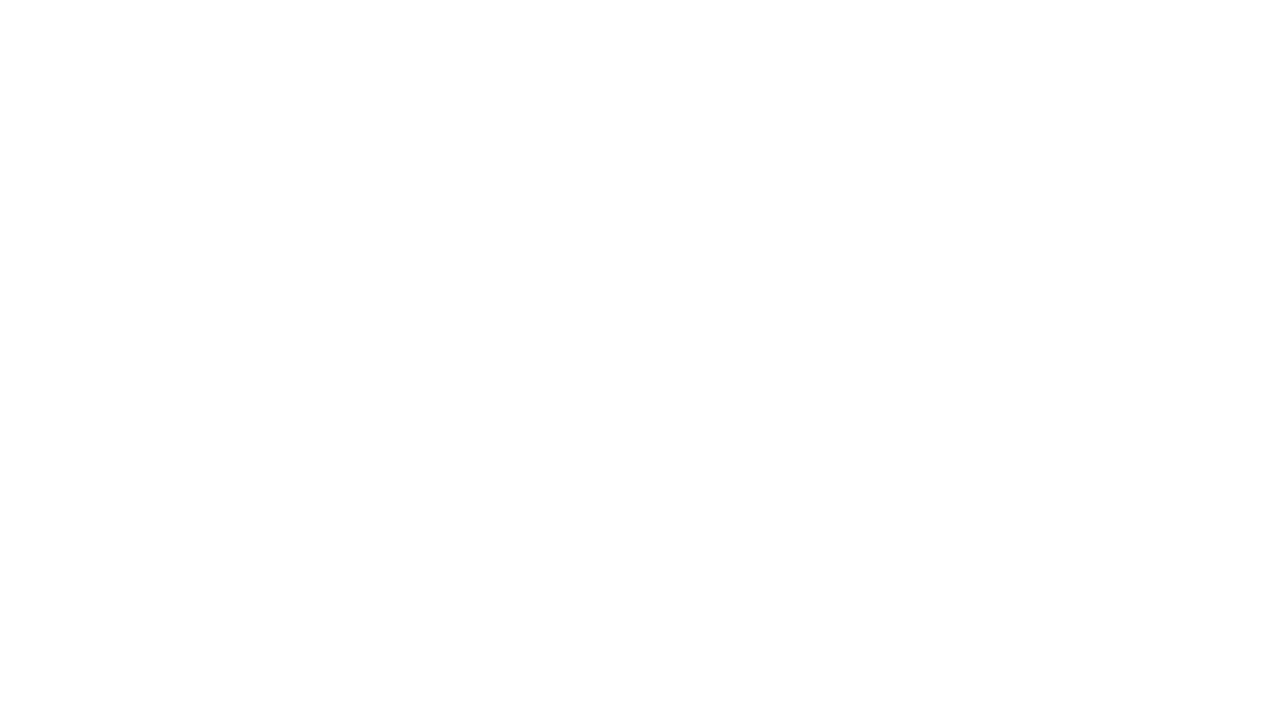

Navigated to practice.expandtesting.com dropdown page
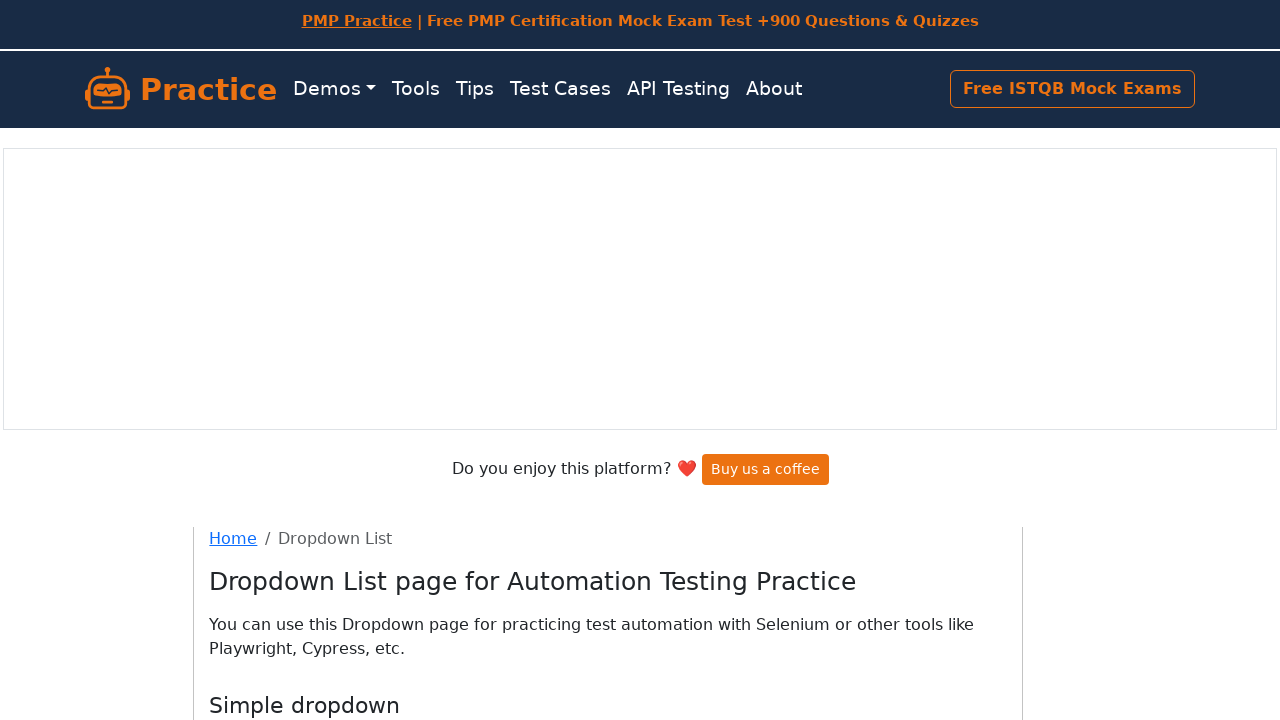

Second dropdown on practice.expandtesting.com became visible
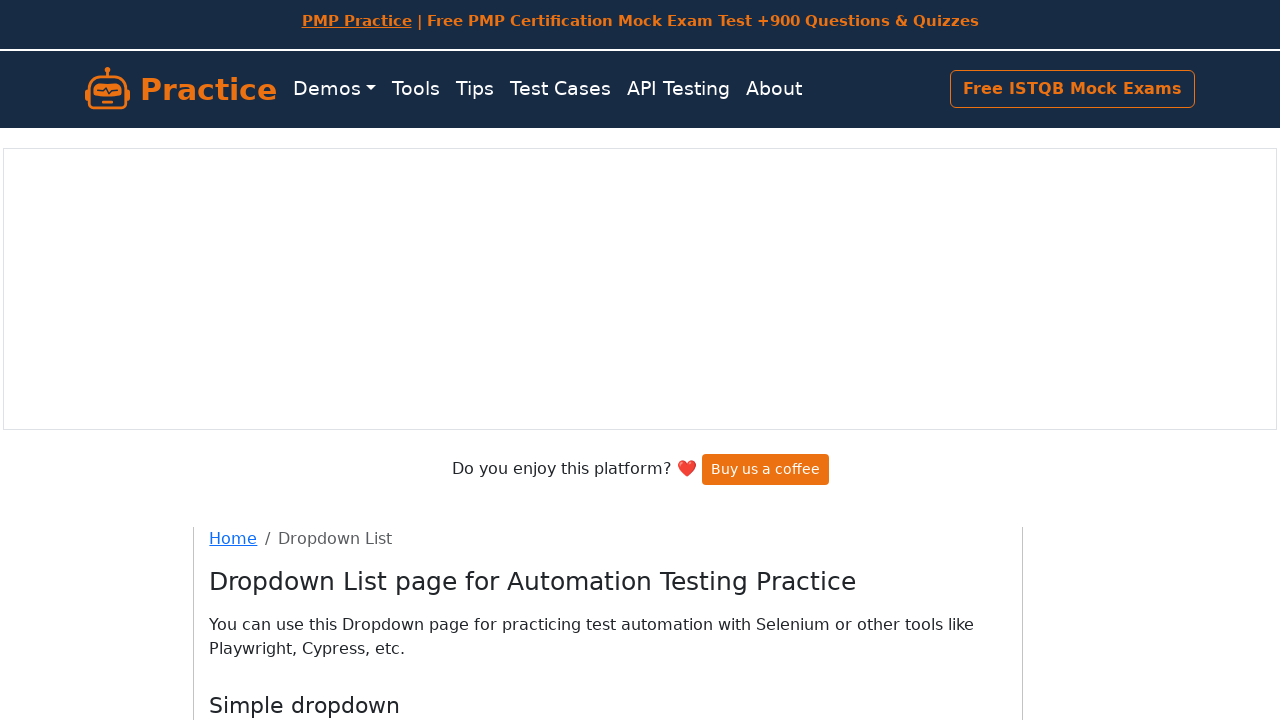

Extracted 252 options from second dropdown
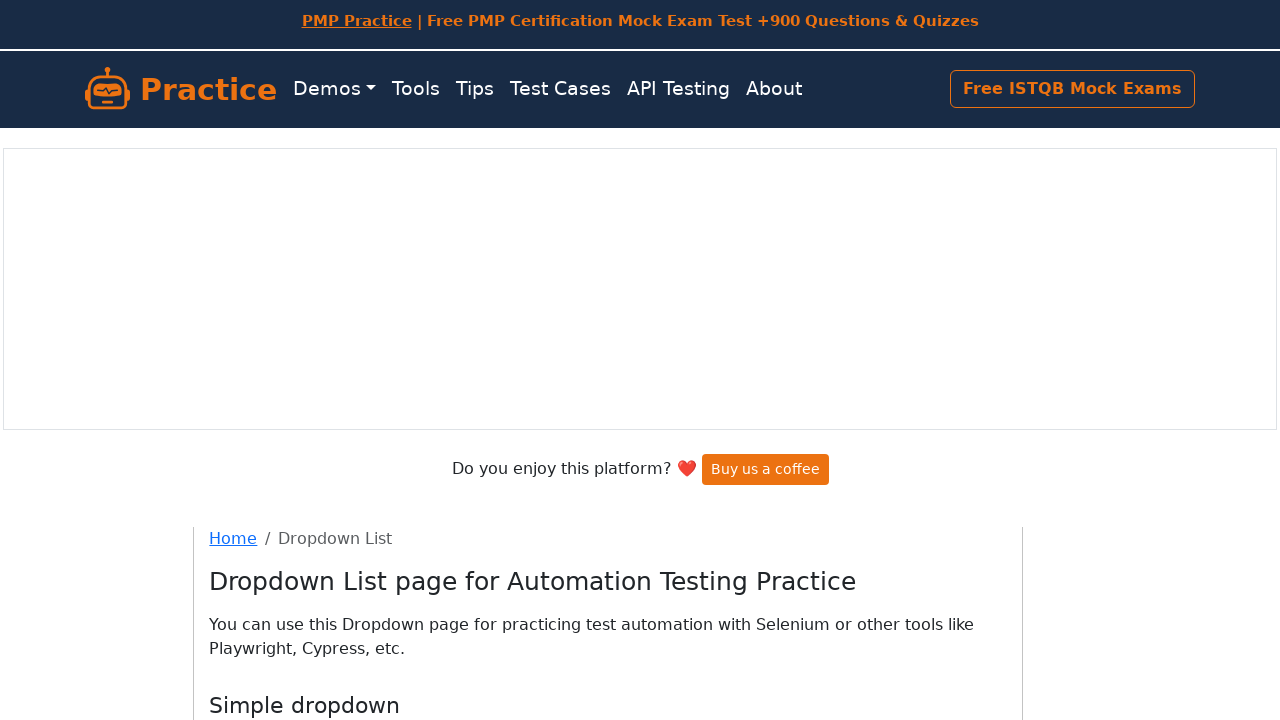

Compared dropdowns and found 231 common options
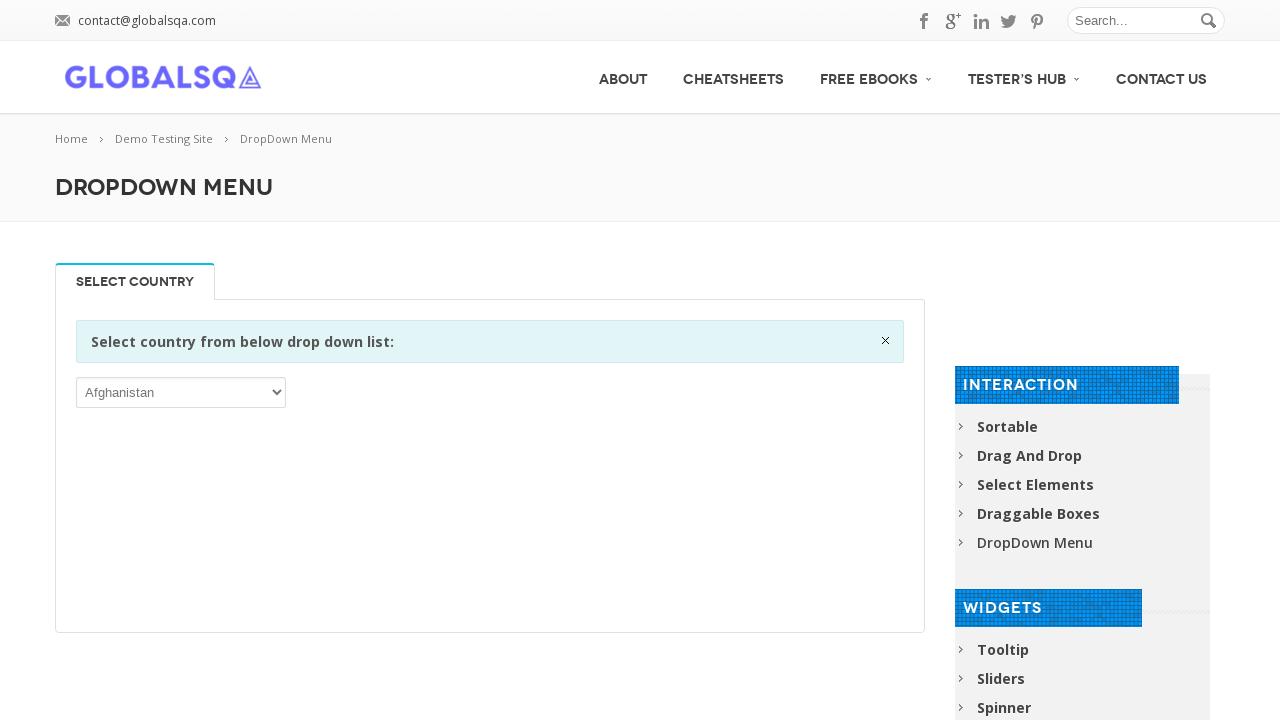

Closed the second browser tab
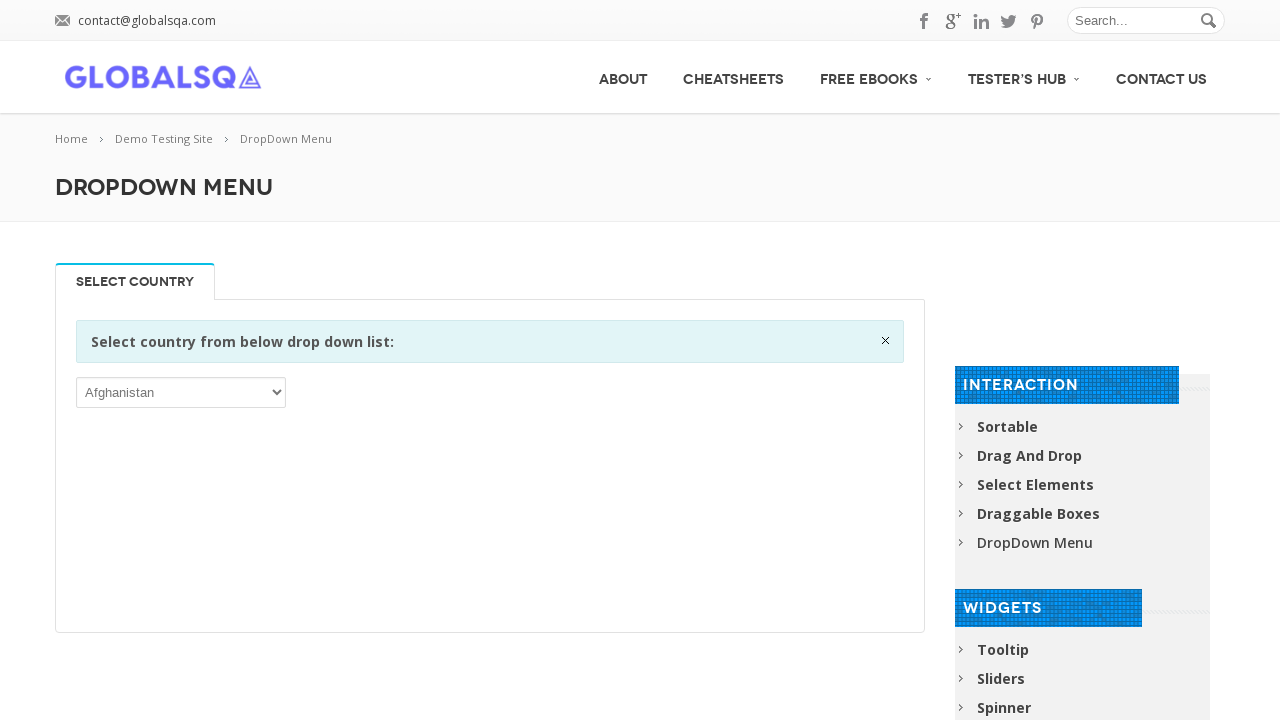

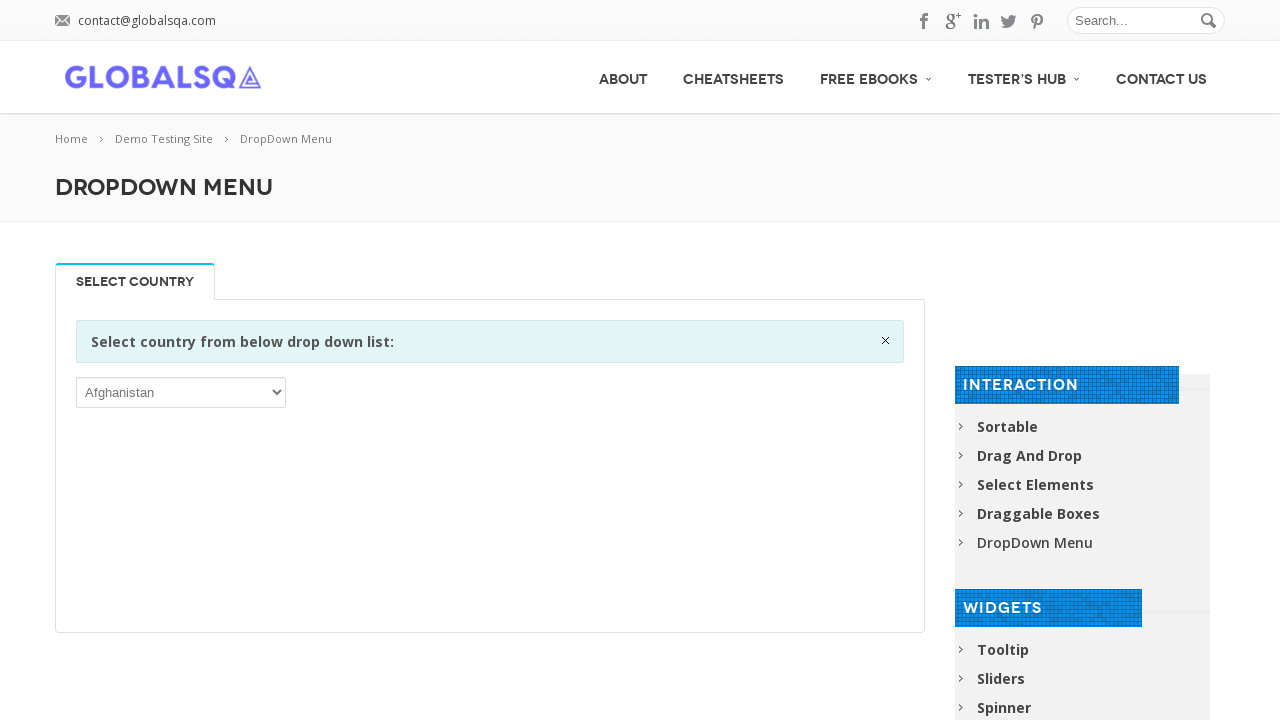